Tests adding a new user record to the web table by filling out the registration form

Starting URL: https://demoqa.com/

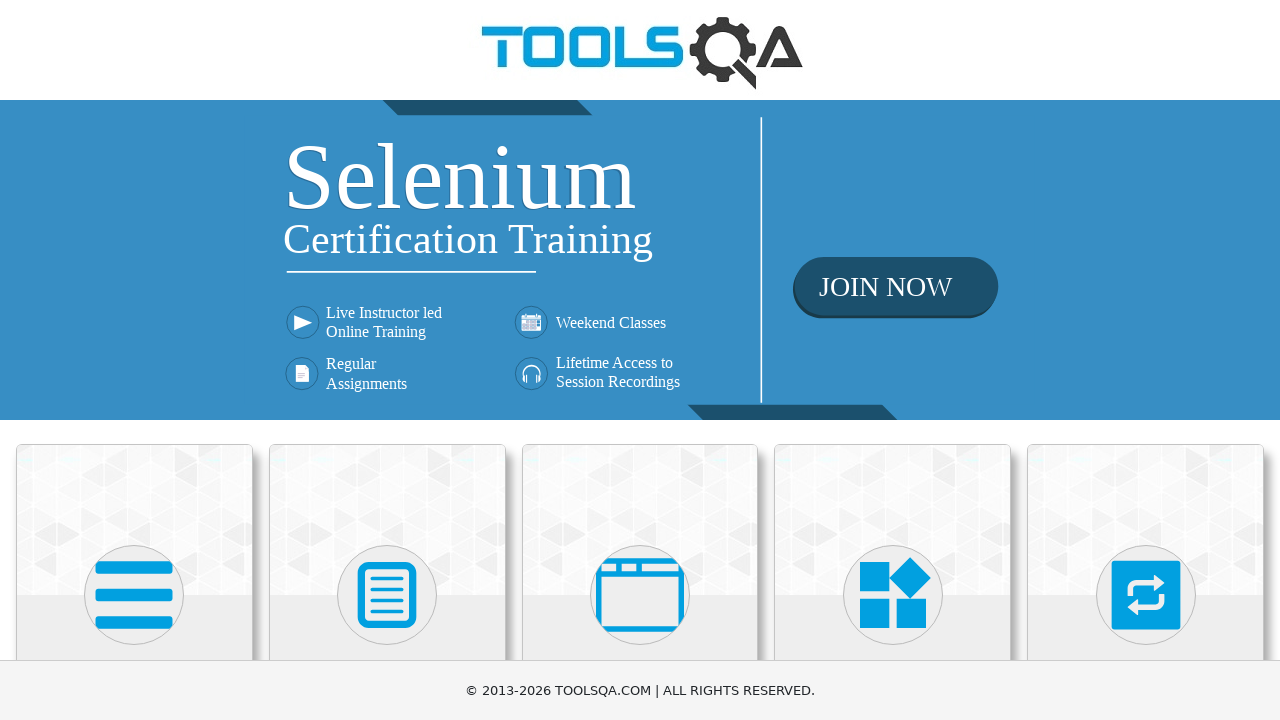

Clicked on Elements section at (134, 360) on text=Elements
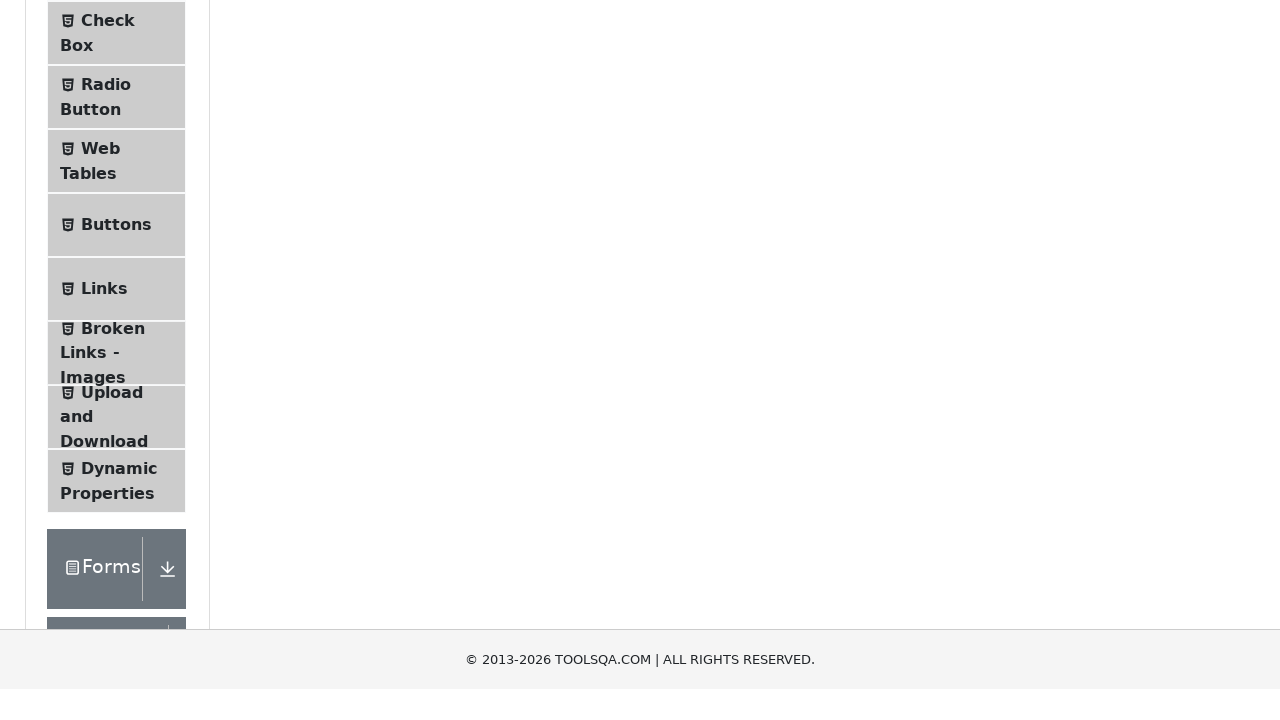

Clicked on Web Tables menu item at (100, 440) on text=Web Tables
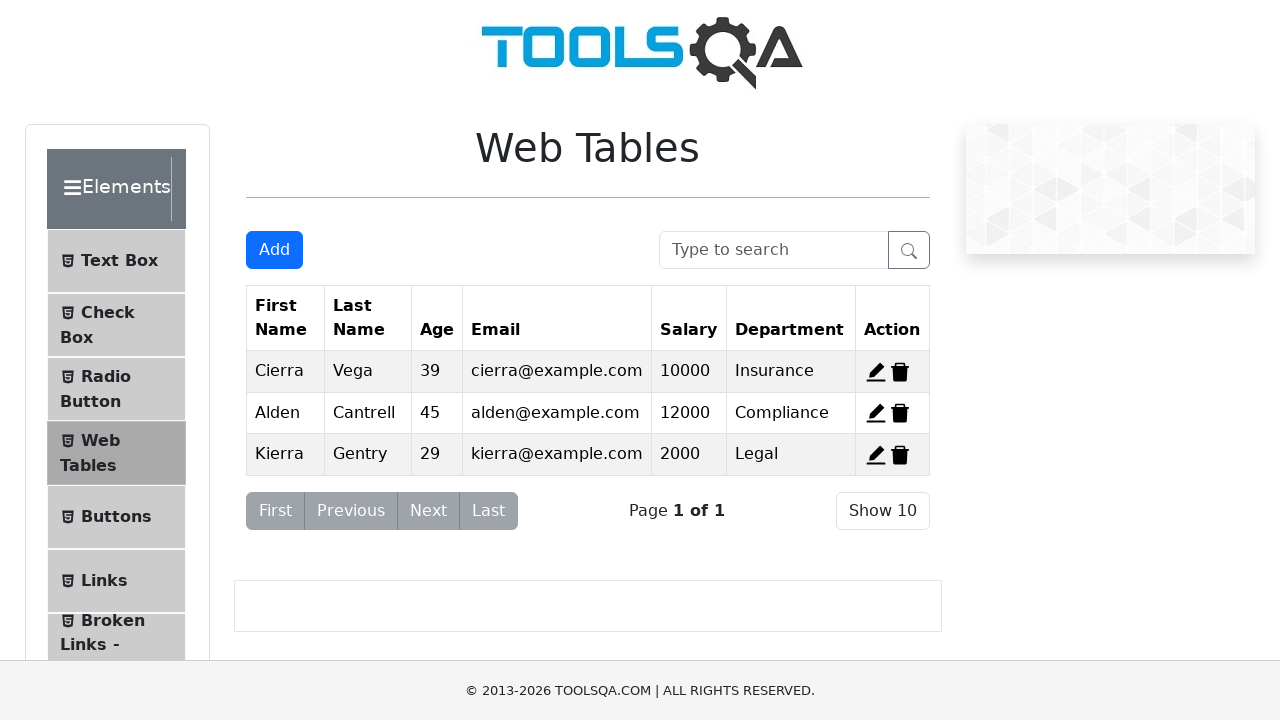

Clicked Add New Record button at (274, 250) on #addNewRecordButton
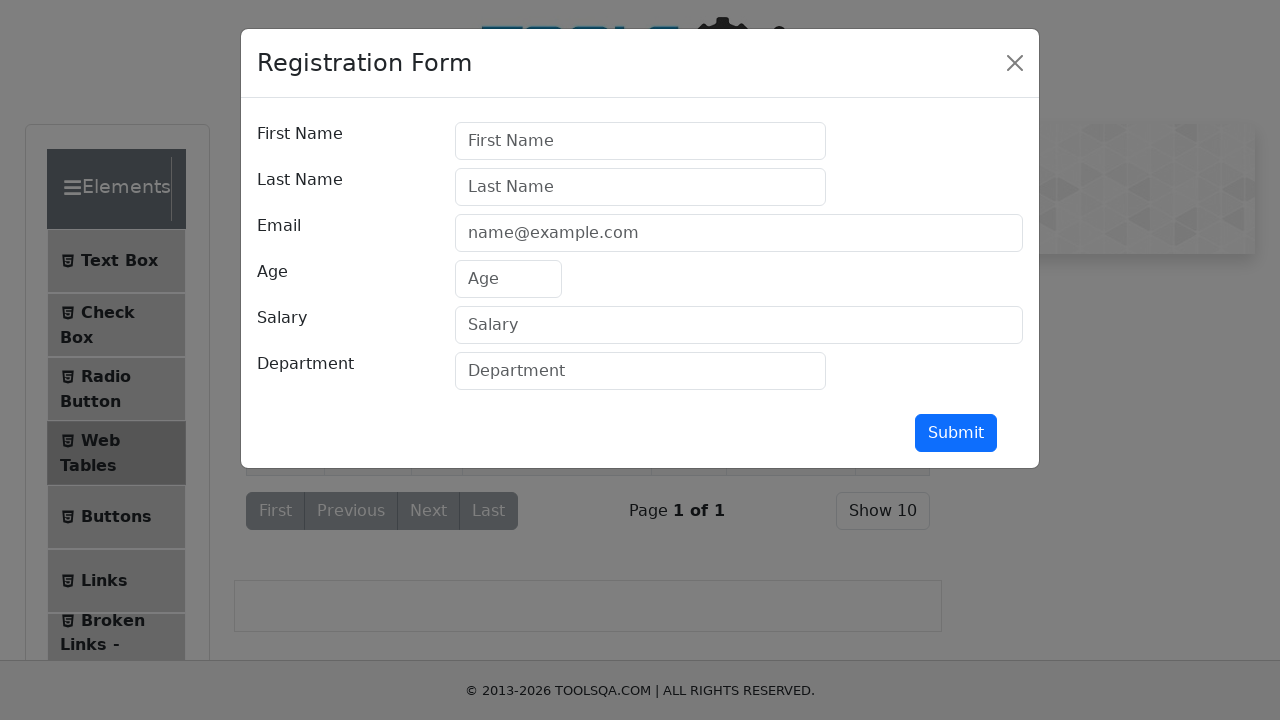

Filled first name with 'Ivan' on #firstName
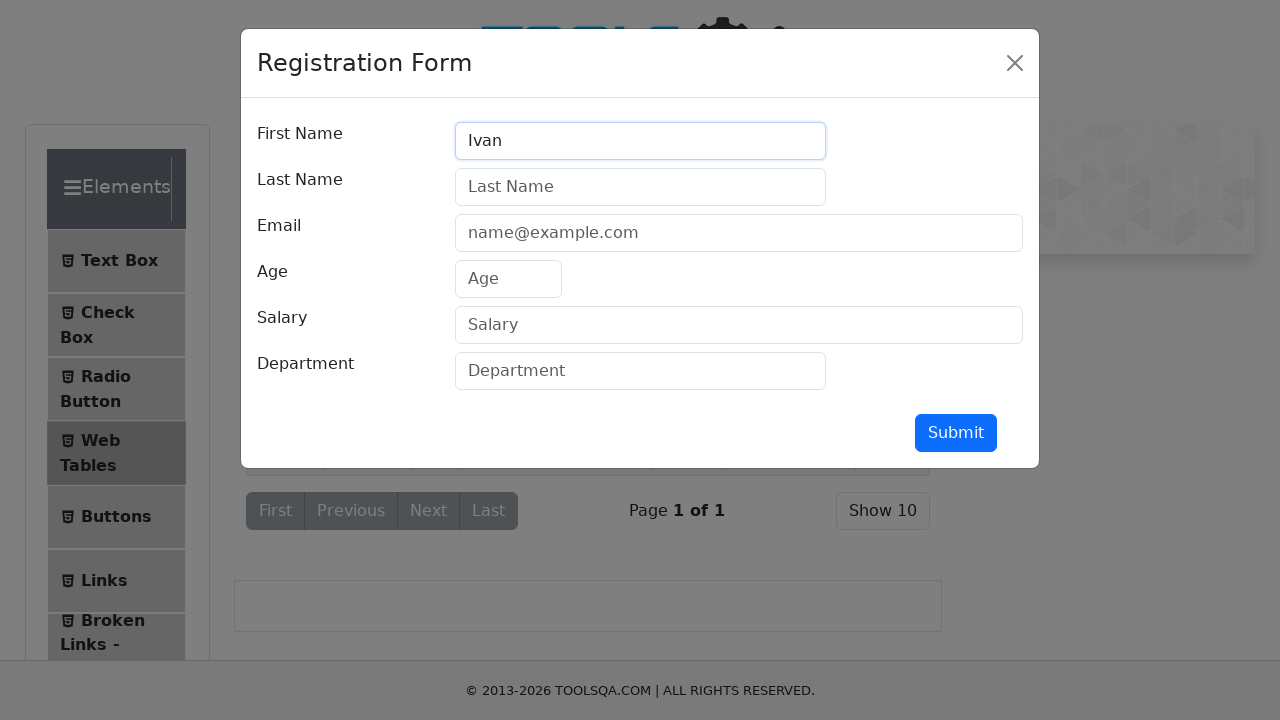

Filled last name with 'Ivanović' on #lastName
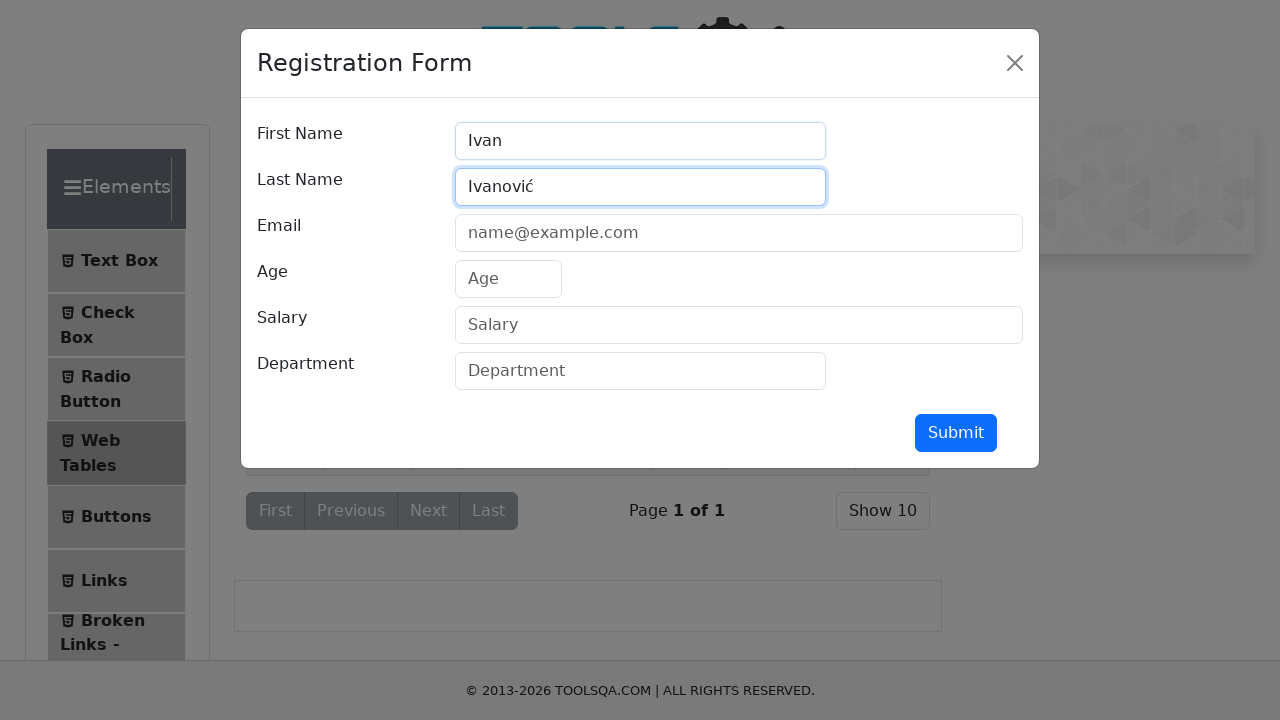

Filled email with 'ivan.ivanovic@gmail.com' on #userEmail
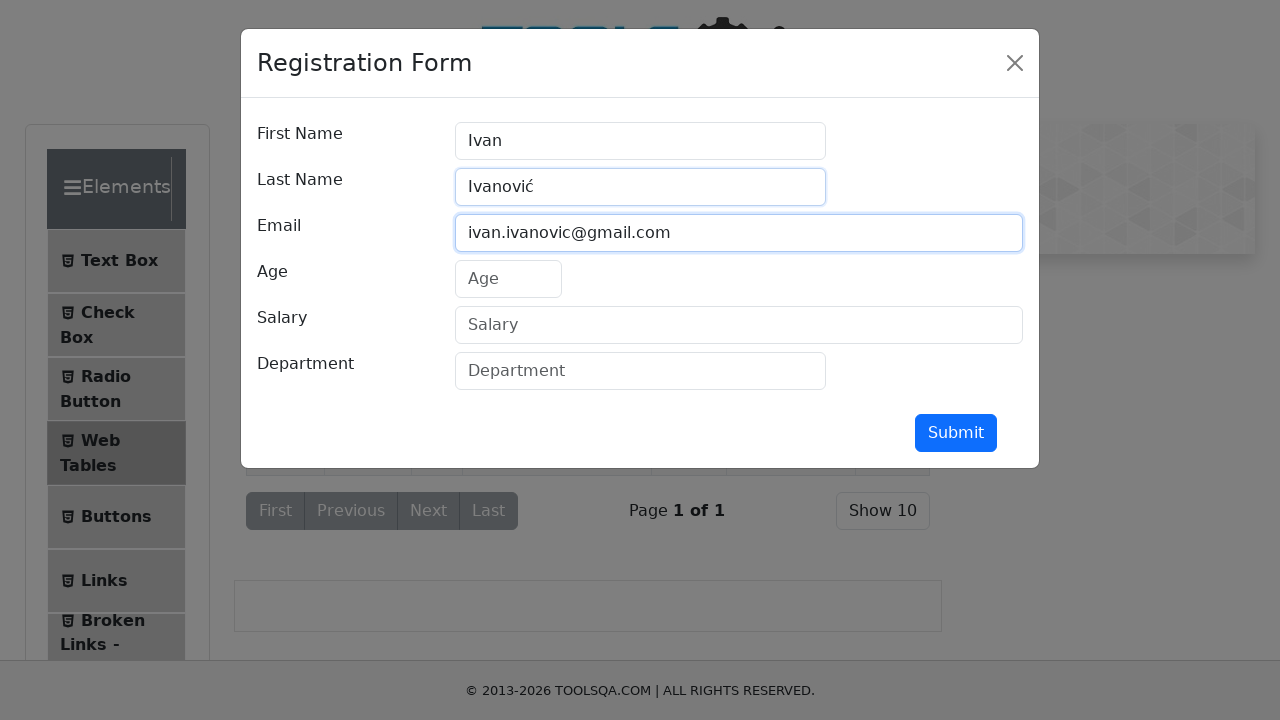

Filled age with '23' on #age
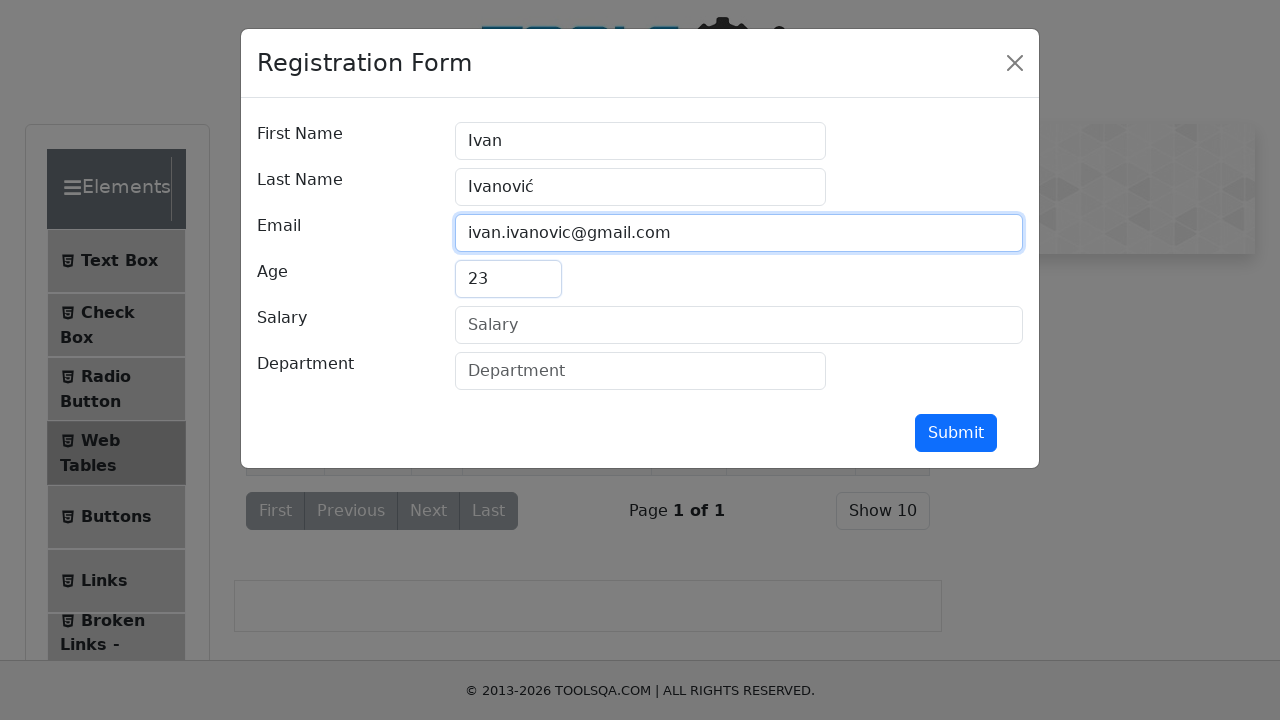

Filled salary with '1200' on #salary
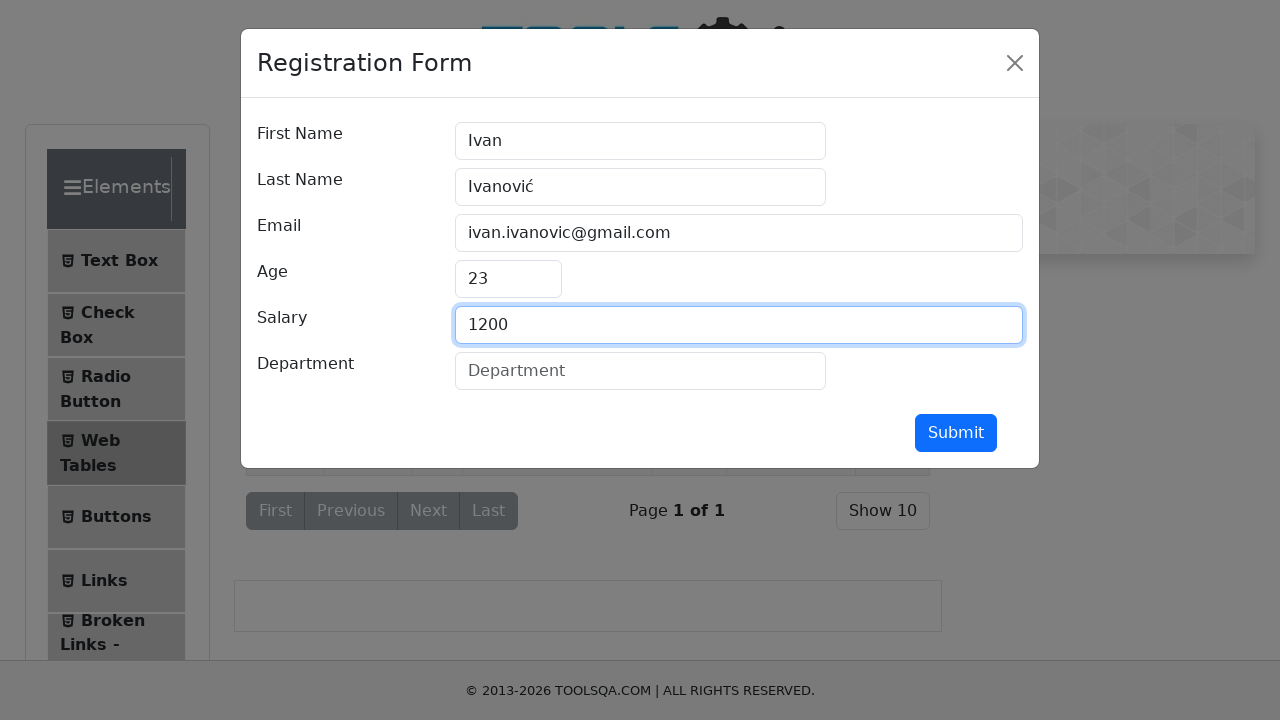

Filled department with 'QA' on #department
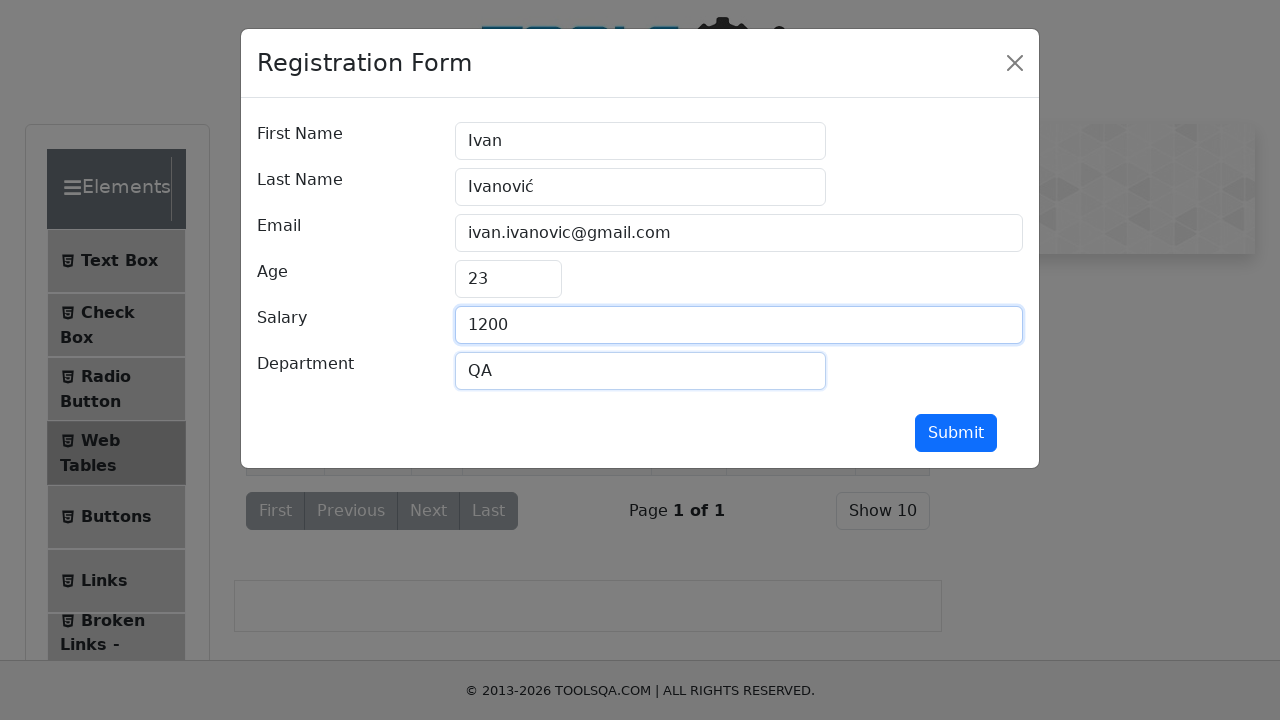

Clicked submit button to register new user at (956, 433) on #submit
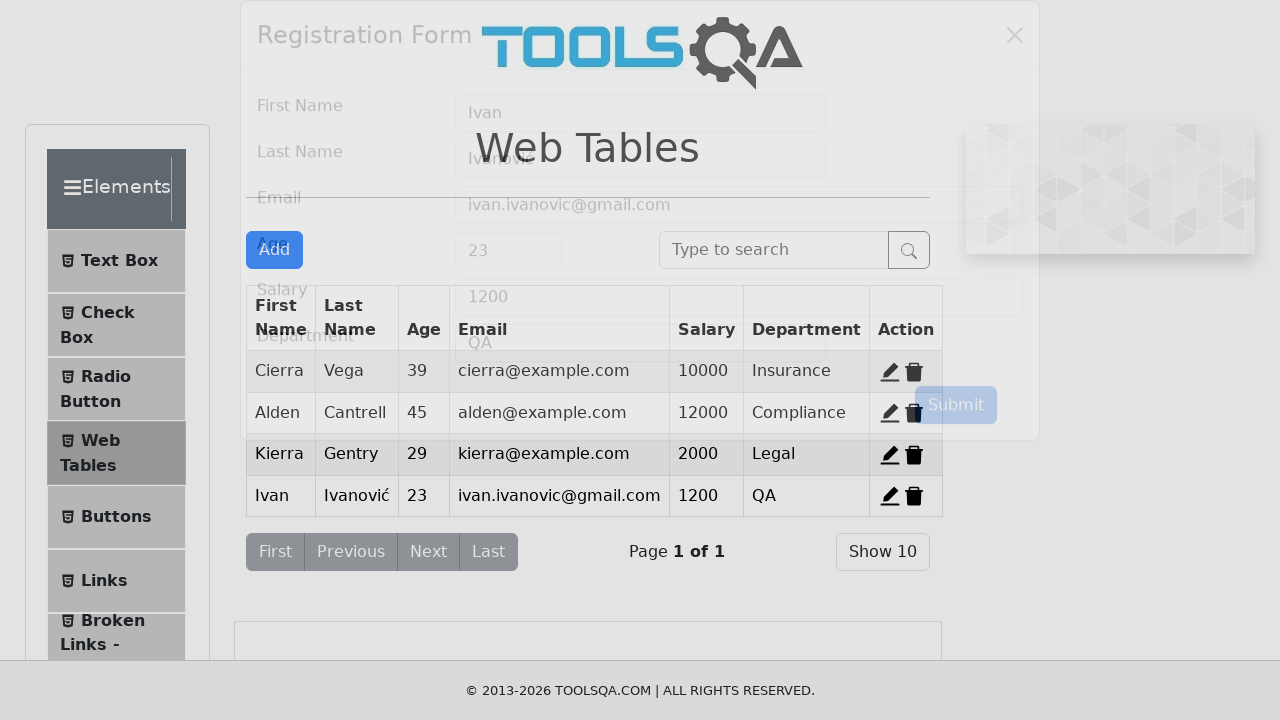

New user record with name 'Ivan' appeared in web table
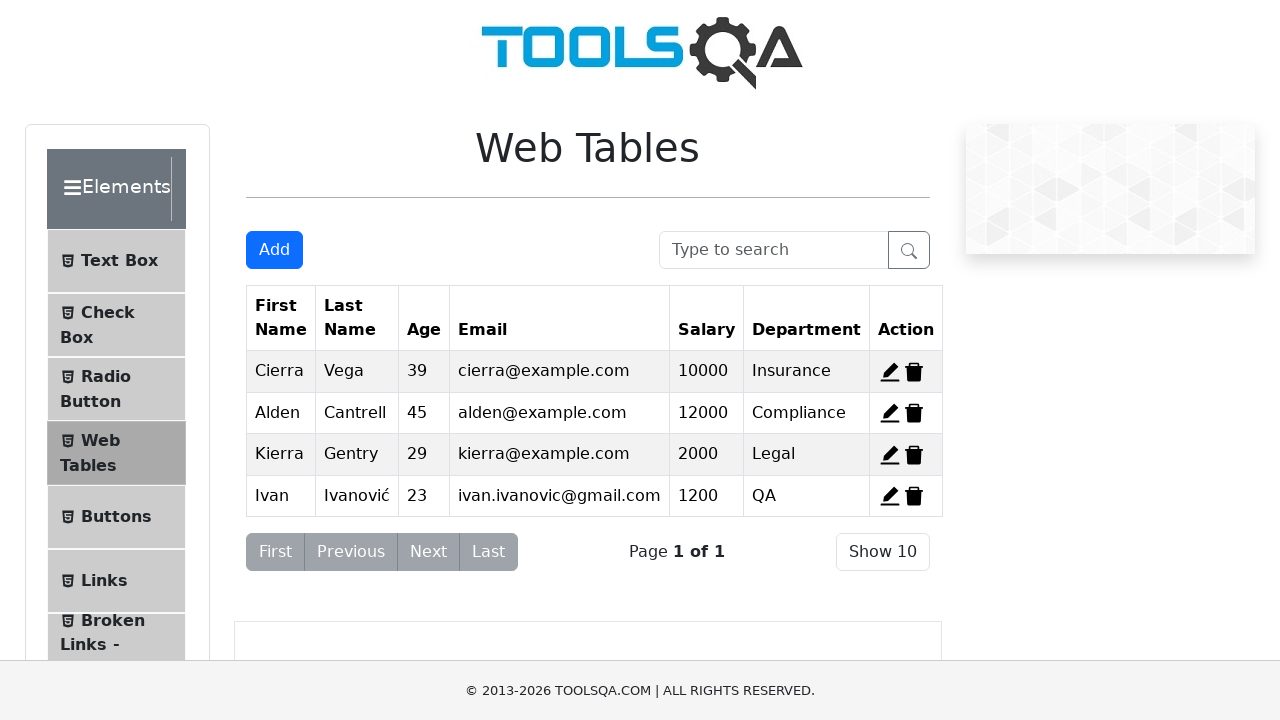

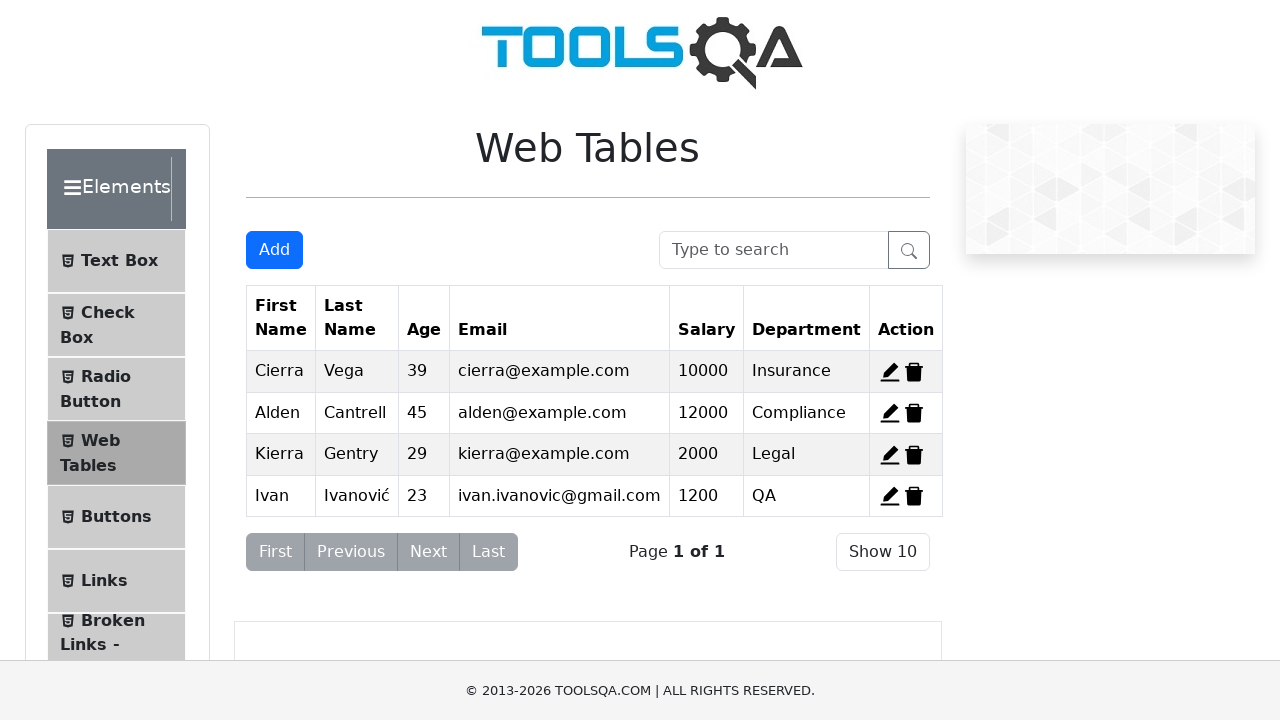